Tests the EMI calculator by adjusting loan amount, interest rate, and tenure sliders using drag and drop actions, then verifies the calculated EMI amount.

Starting URL: https://emicalculator.net/

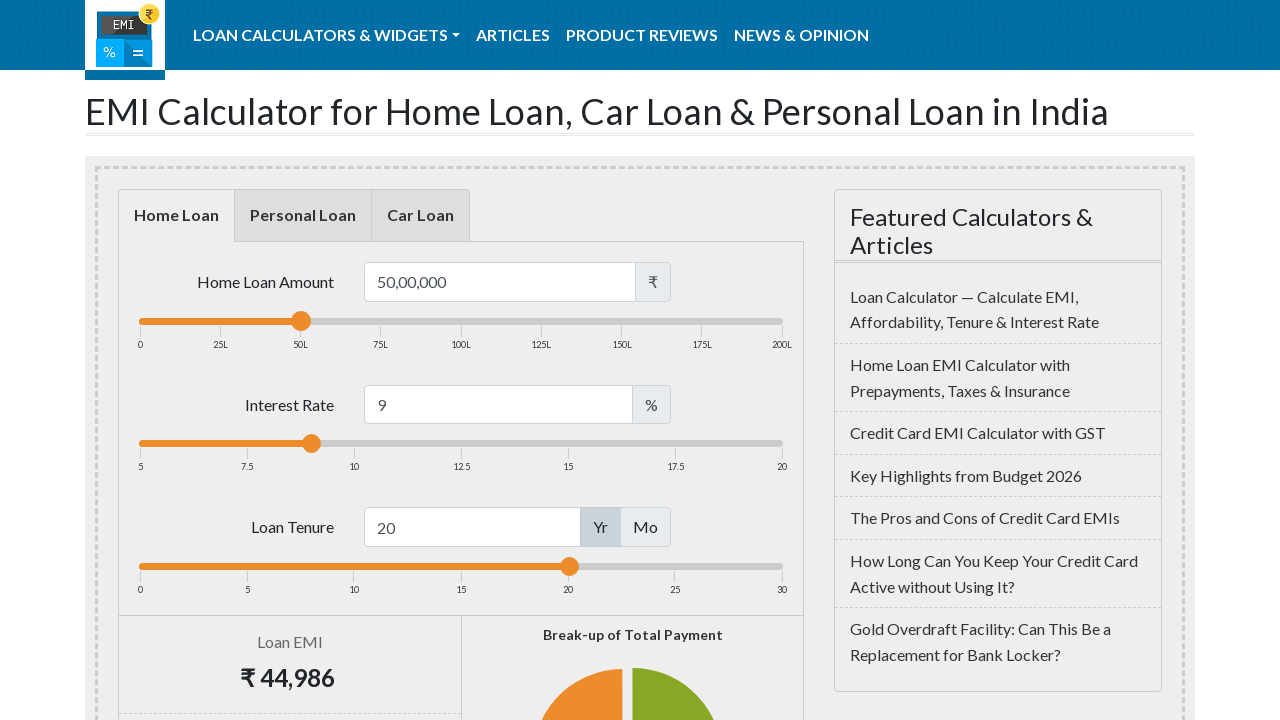

Waited for loan amount slider to load
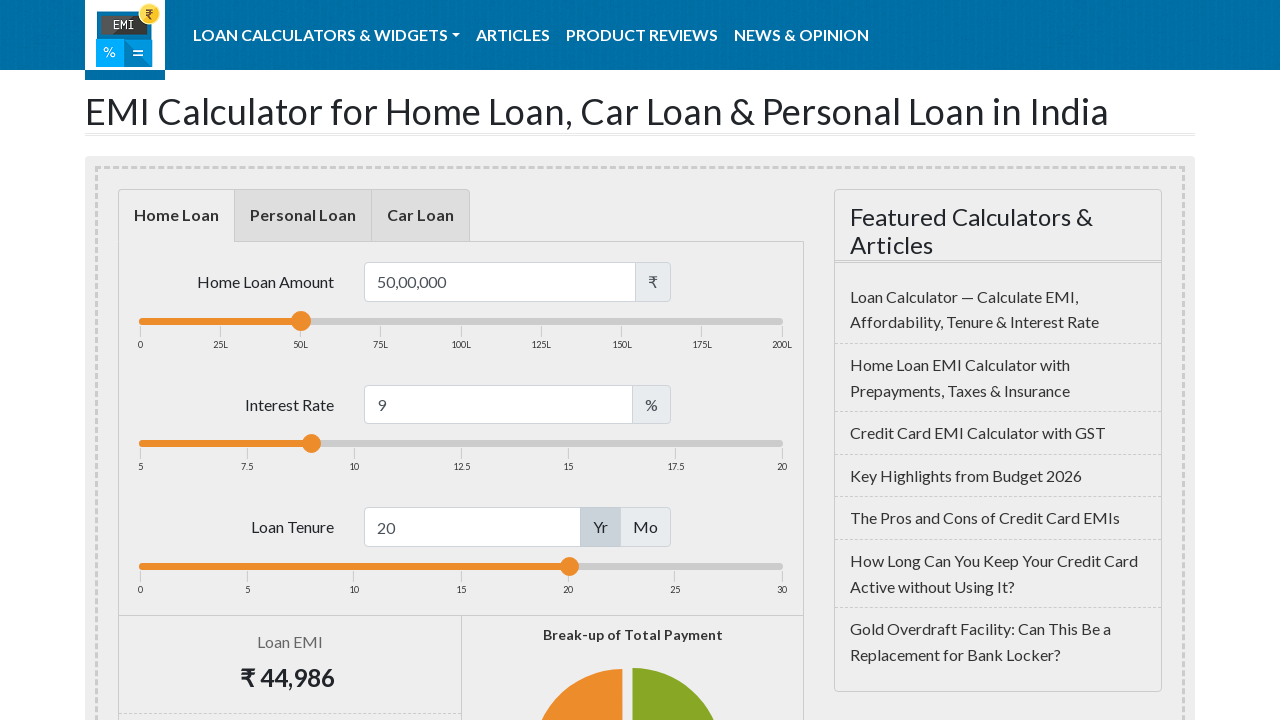

Located loan amount slider element
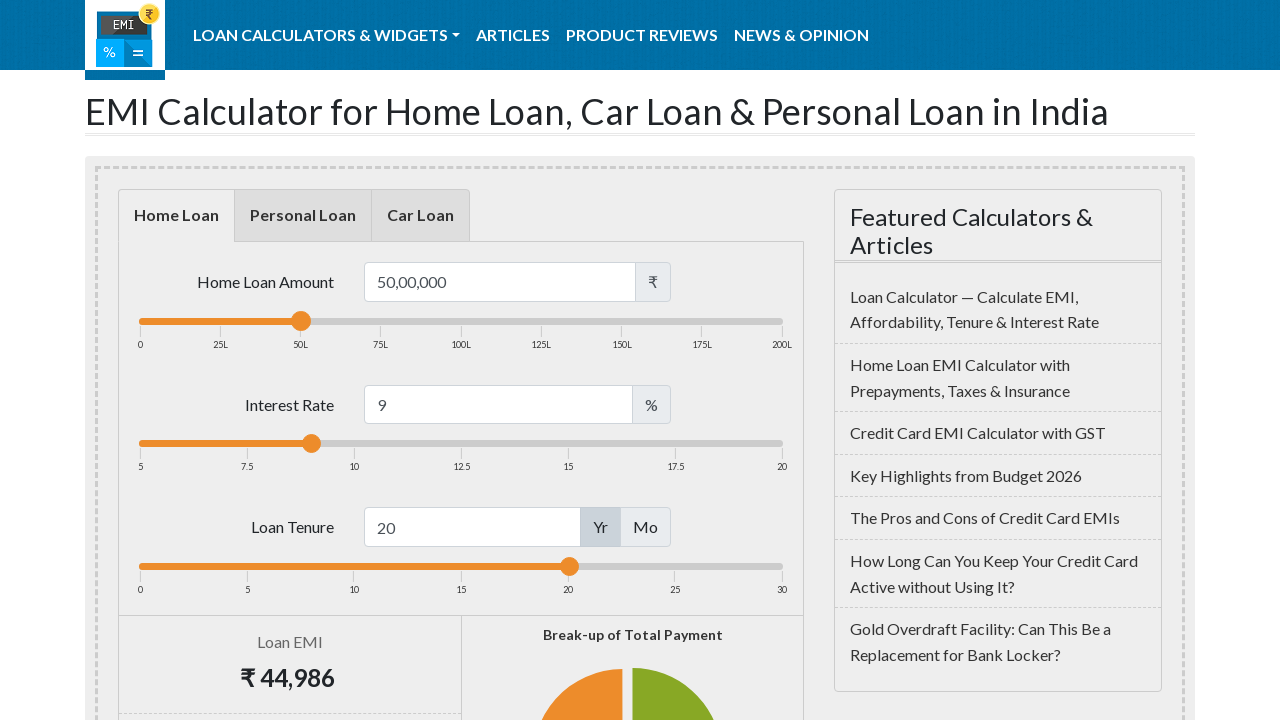

Located interest rate slider element
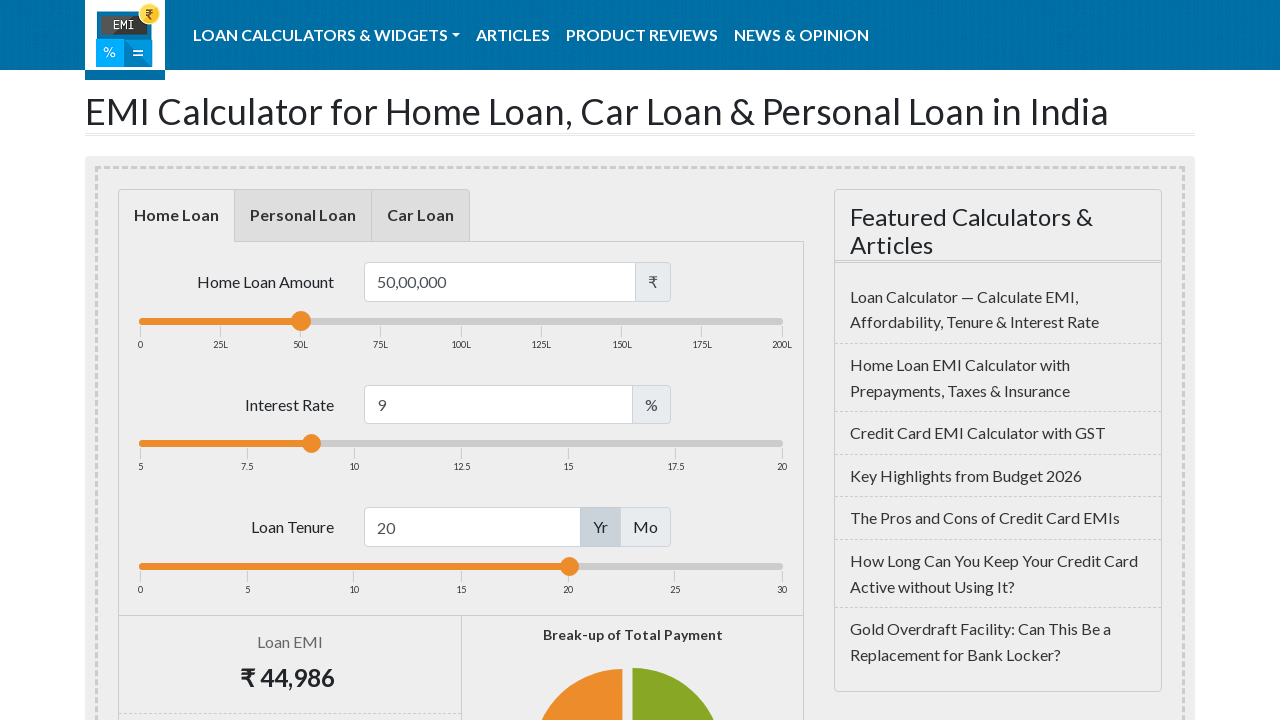

Located tenure slider element
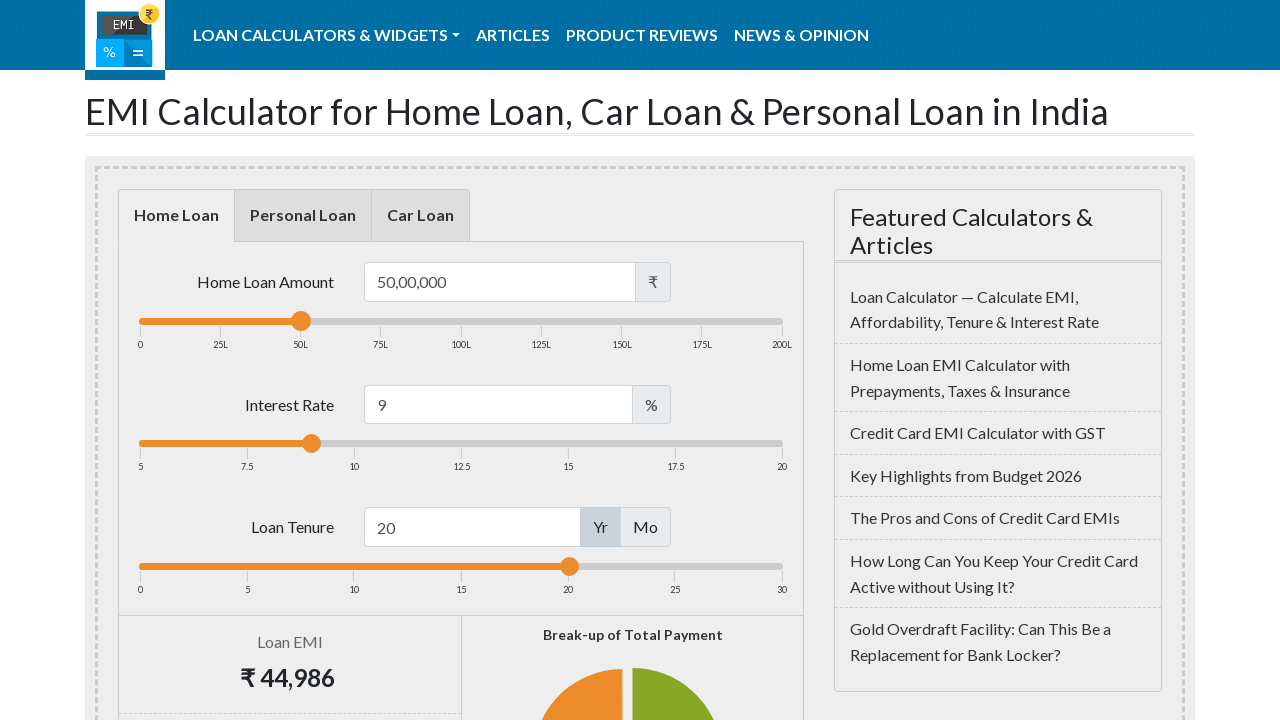

Moved mouse to loan amount slider center at (301, 321)
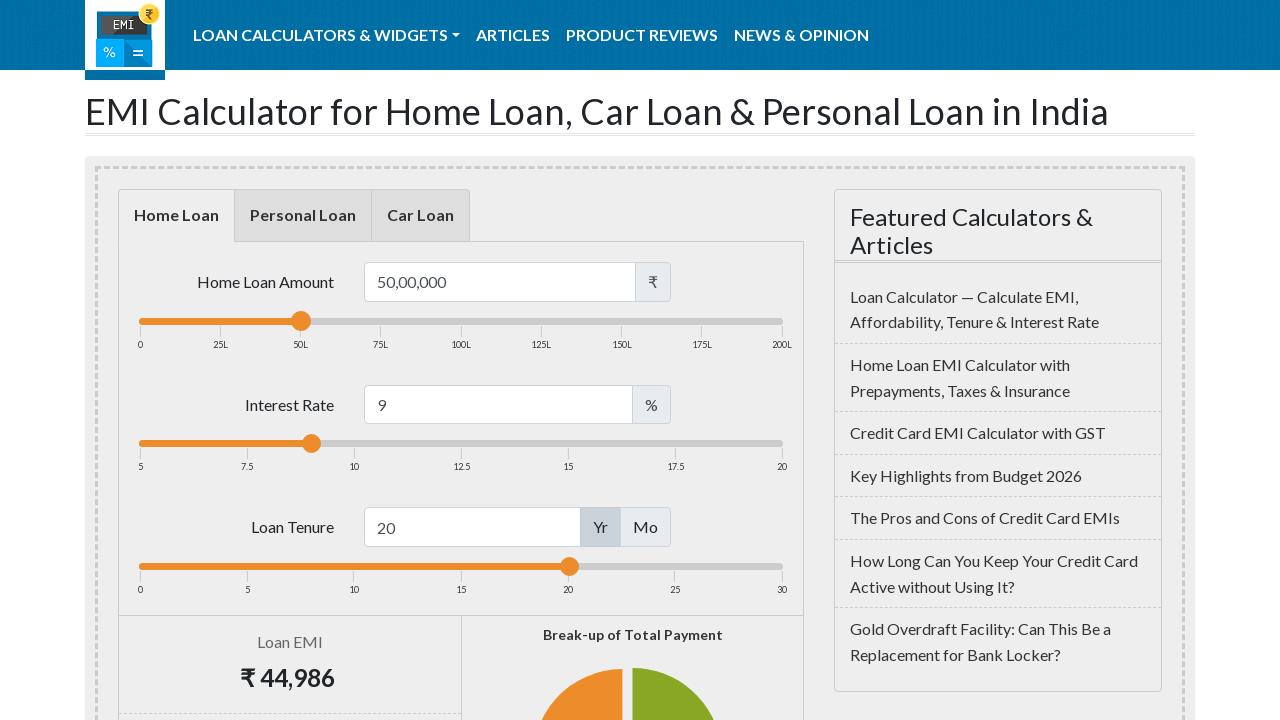

Pressed mouse button down on loan amount slider at (301, 321)
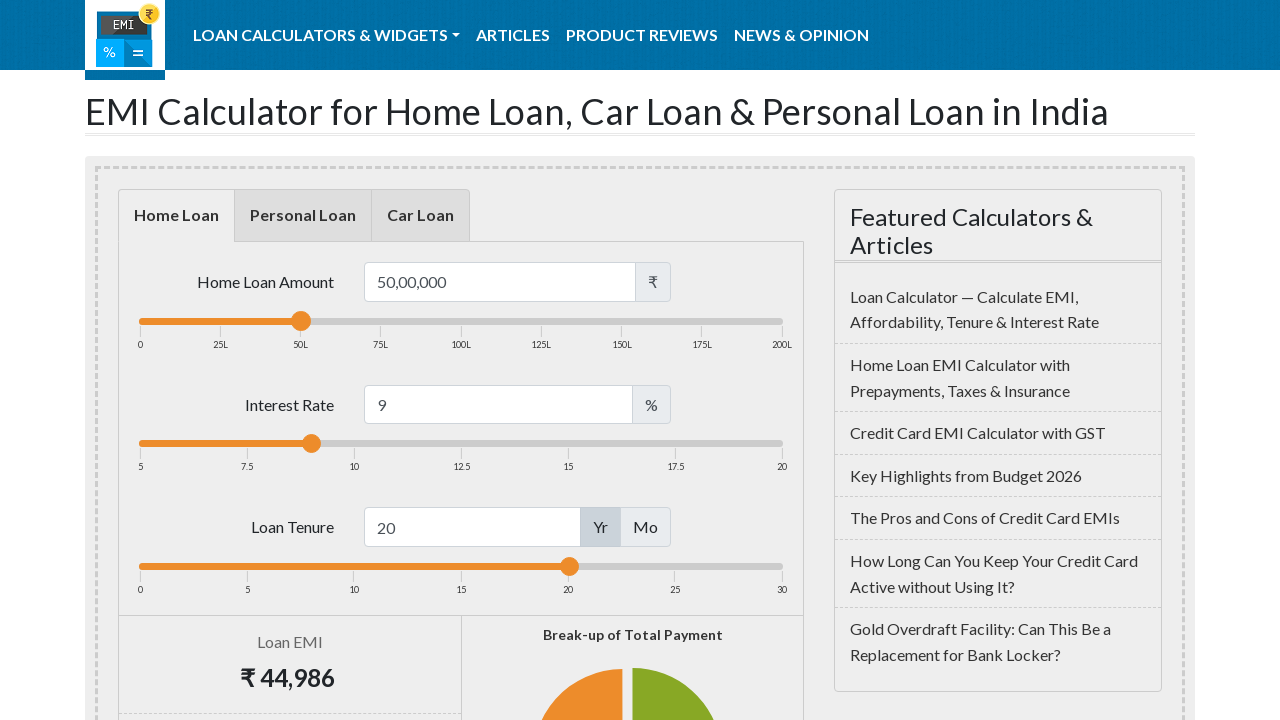

Dragged loan amount slider 83 pixels to the right at (384, 321)
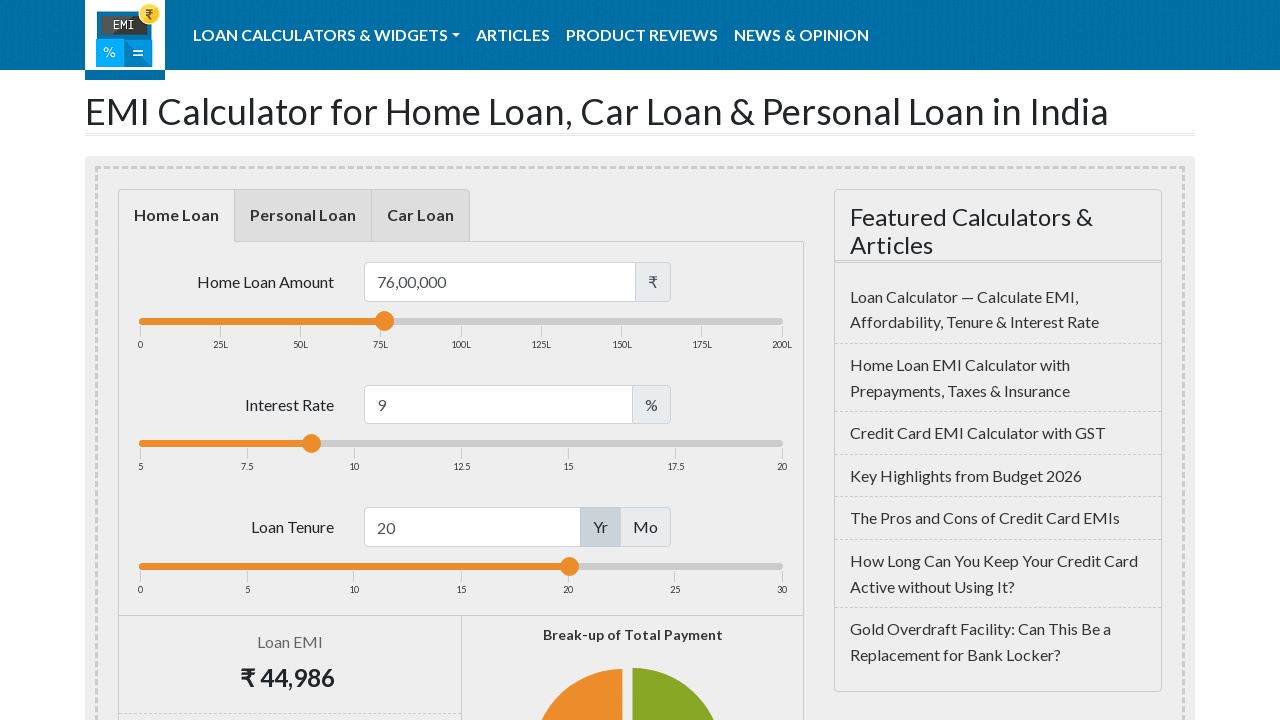

Released mouse button on loan amount slider at (384, 321)
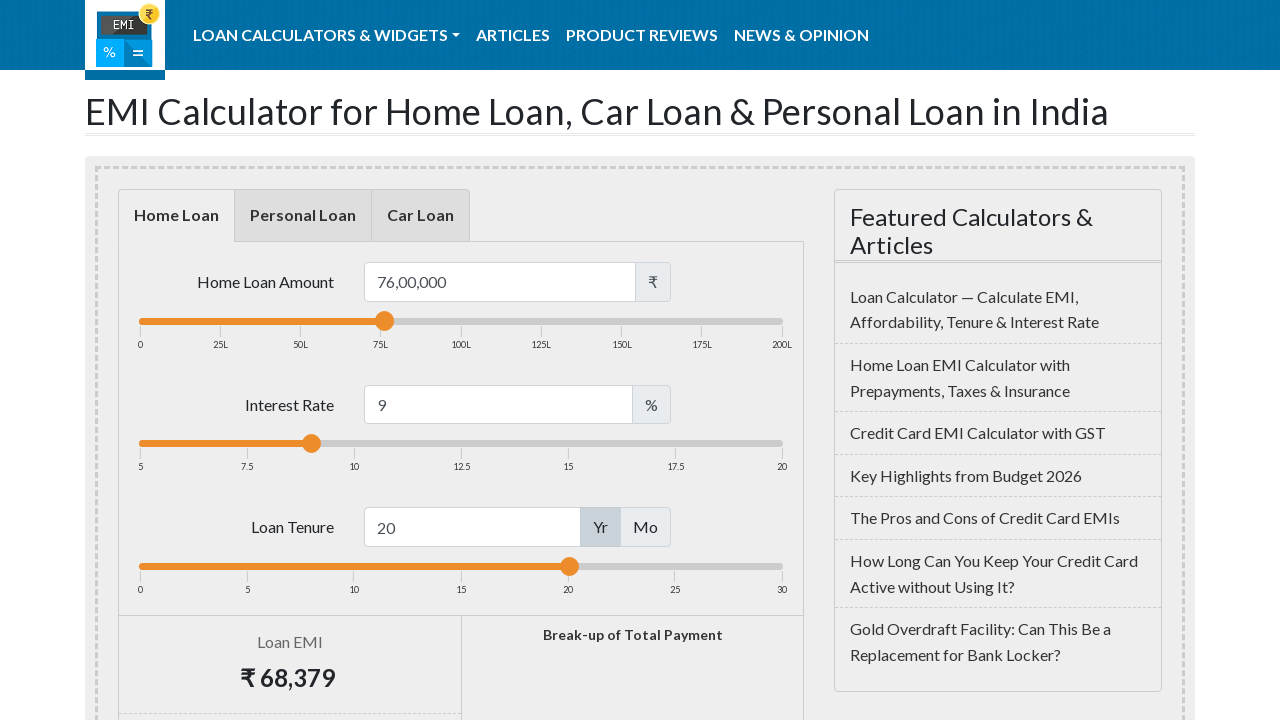

Moved mouse to interest rate slider center at (312, 444)
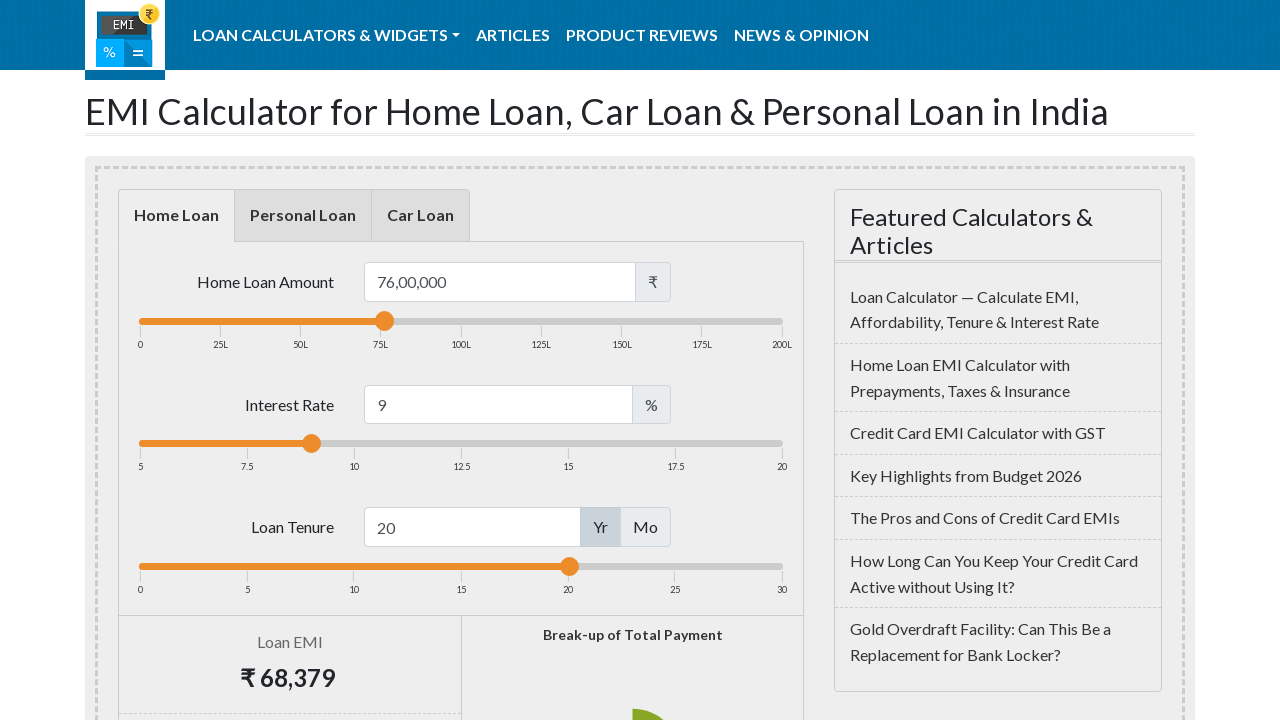

Pressed mouse button down on interest rate slider at (312, 444)
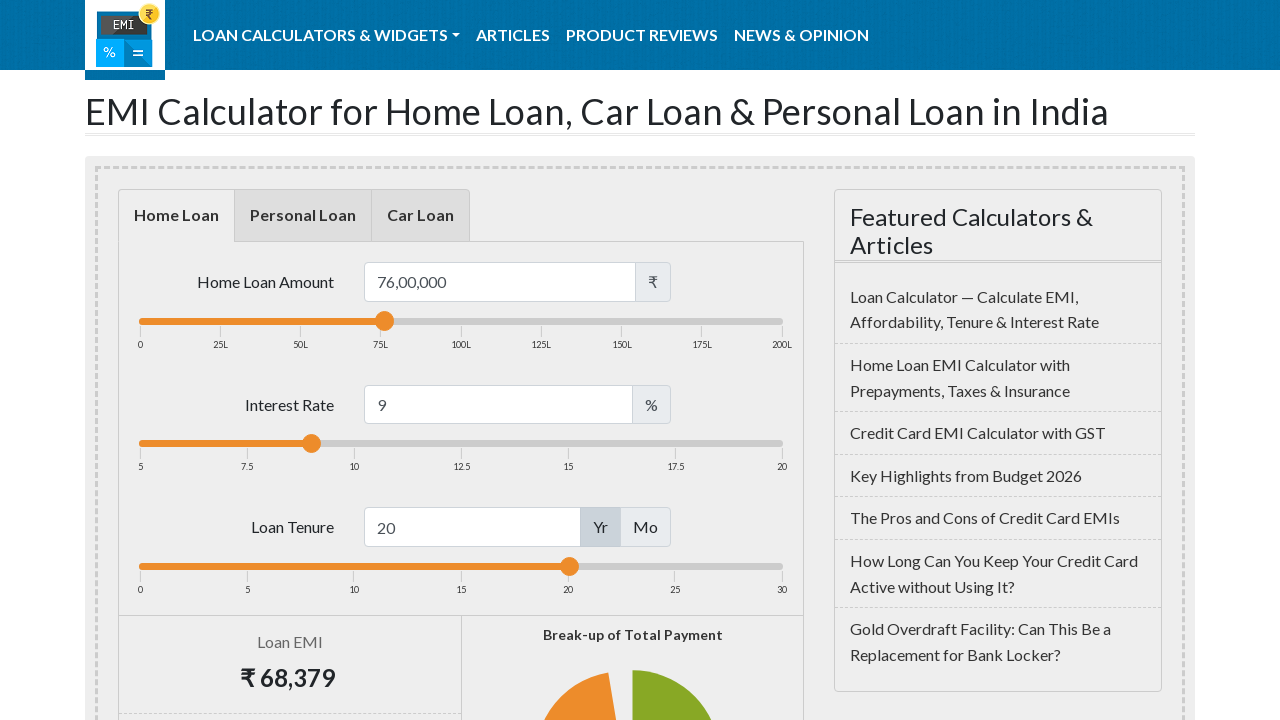

Dragged interest rate slider 149 pixels to the right at (461, 444)
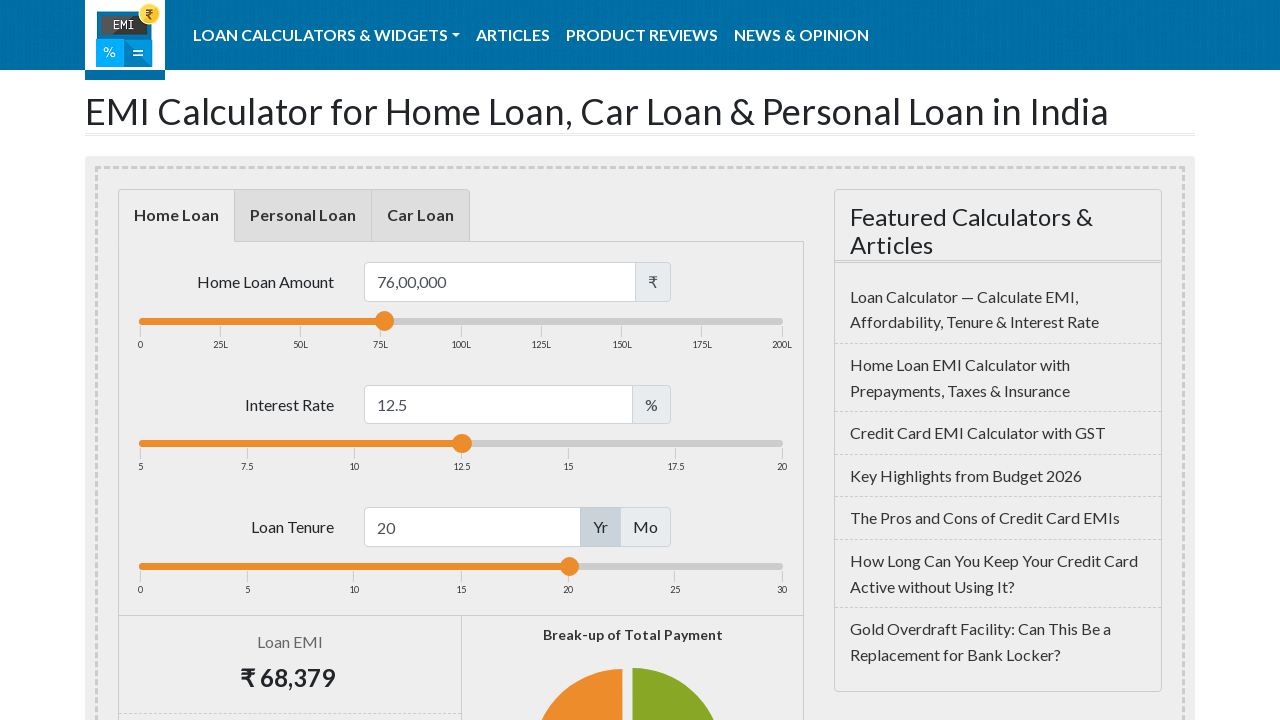

Released mouse button on interest rate slider at (461, 444)
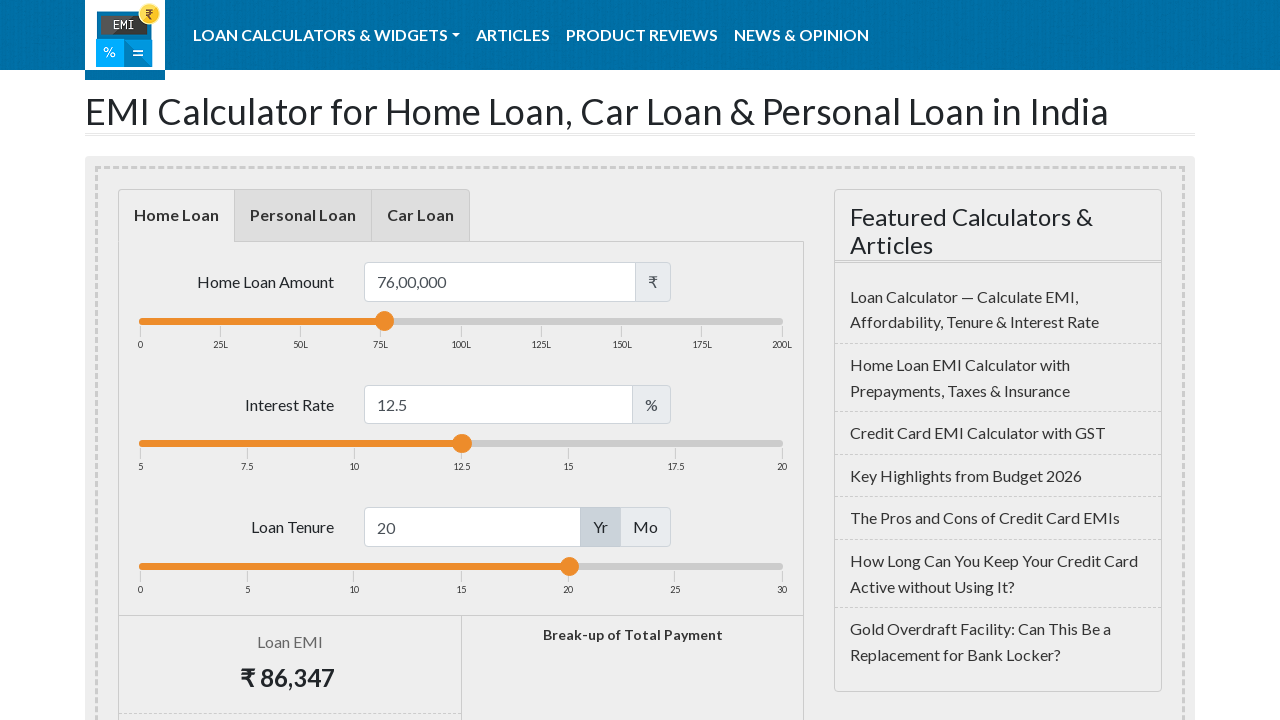

Moved mouse to tenure slider center at (569, 566)
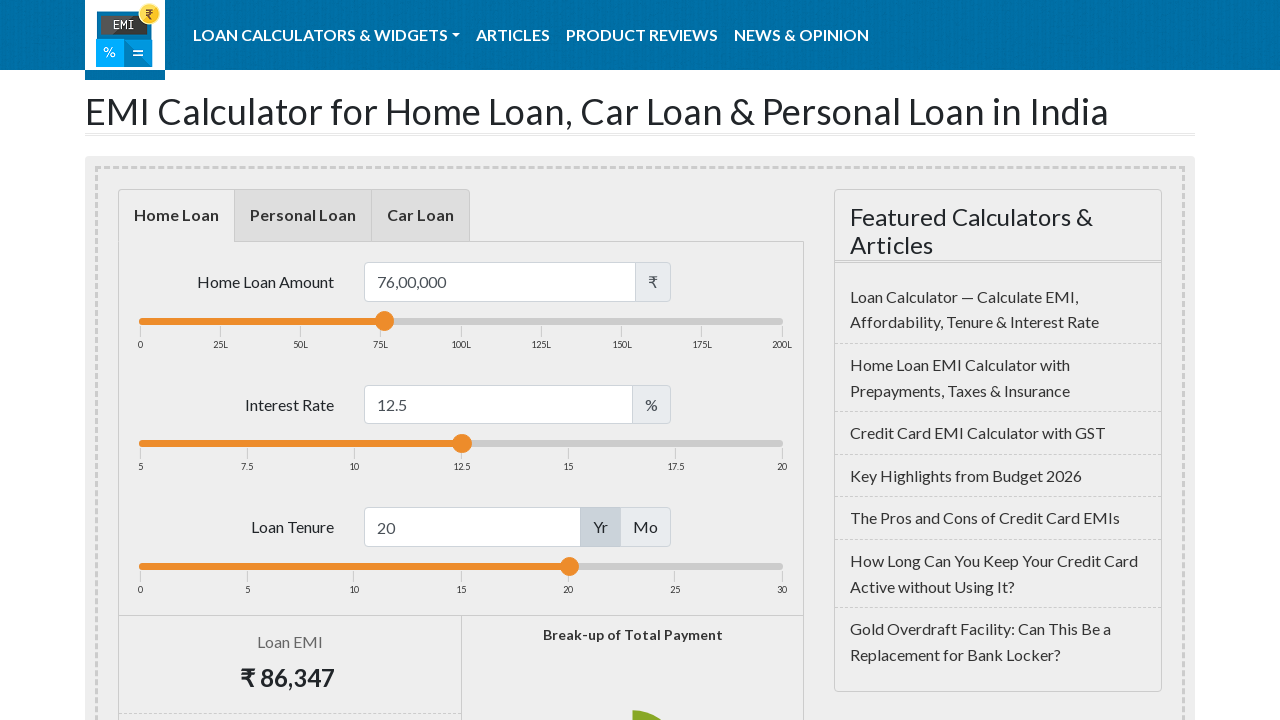

Pressed mouse button down on tenure slider at (569, 566)
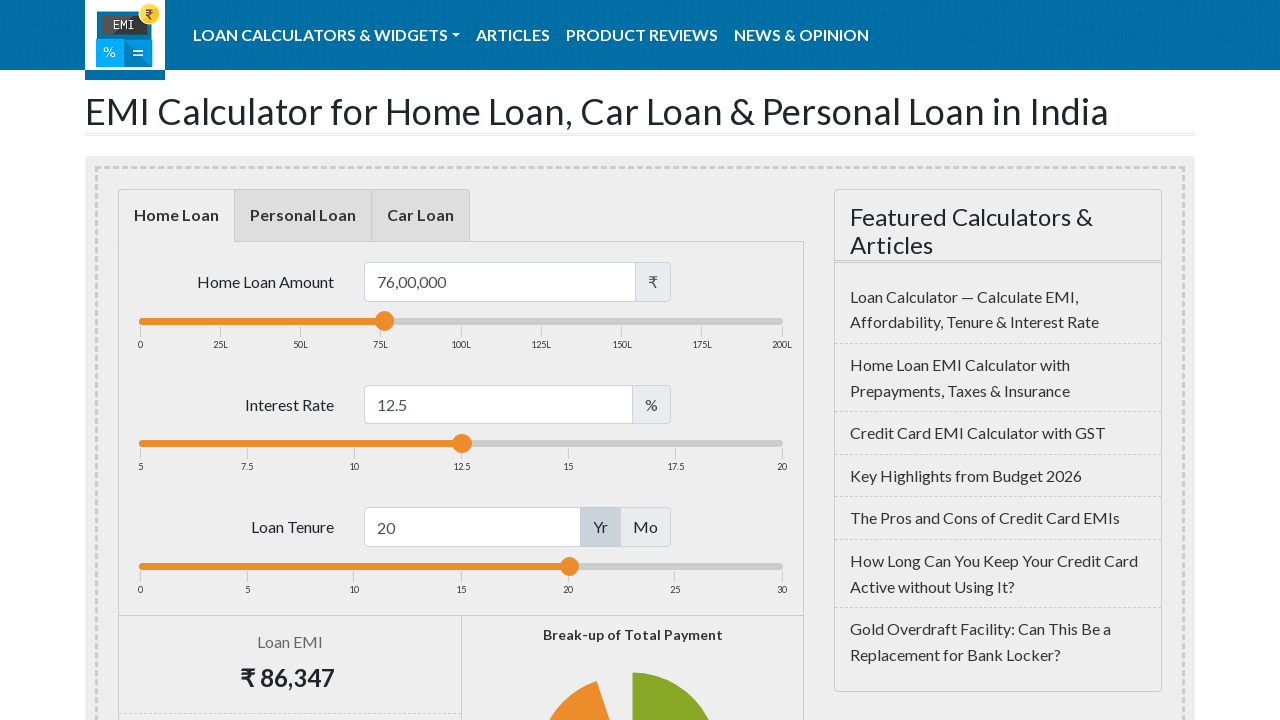

Dragged tenure slider 109 pixels to the left at (460, 566)
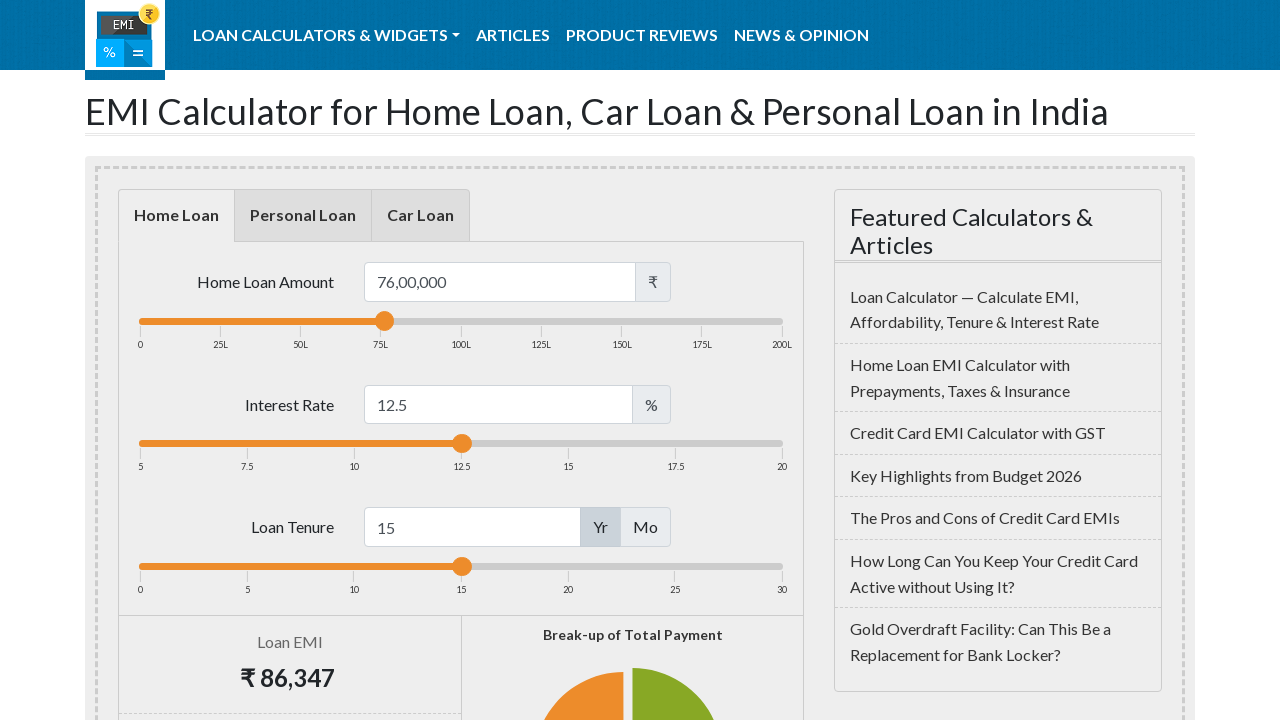

Released mouse button on tenure slider at (460, 566)
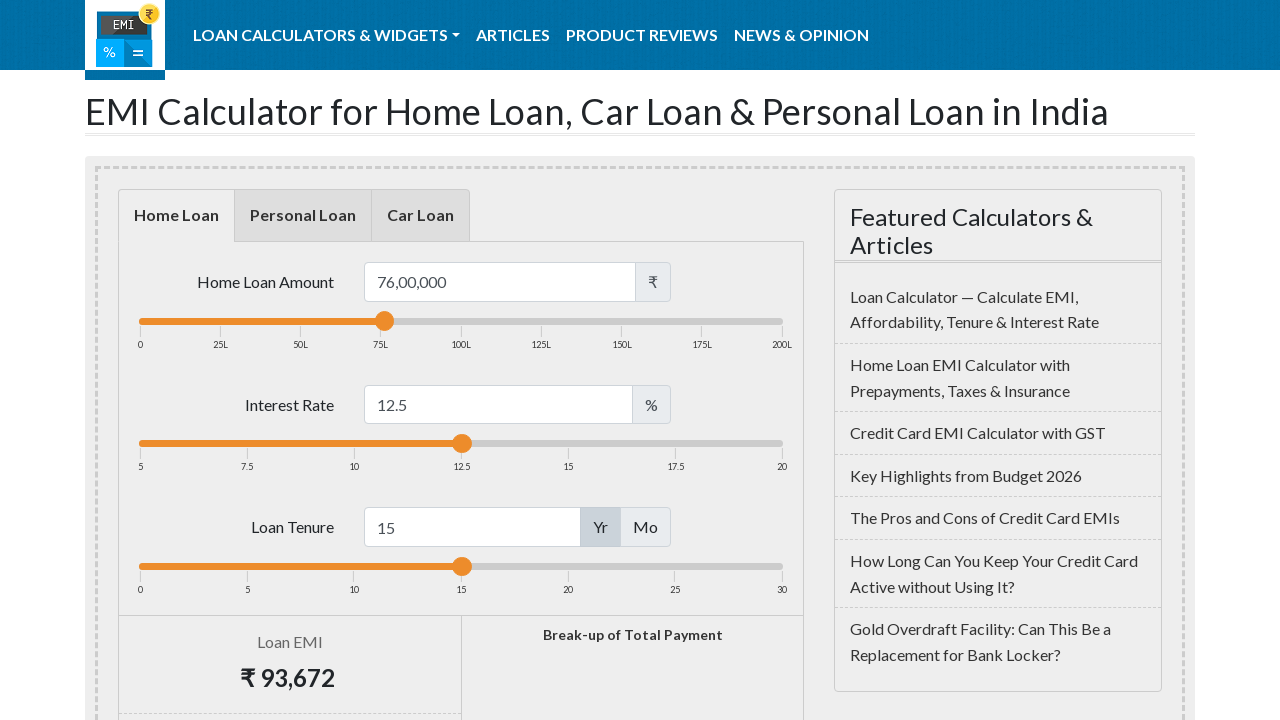

Waited for EMI amount to be calculated and displayed
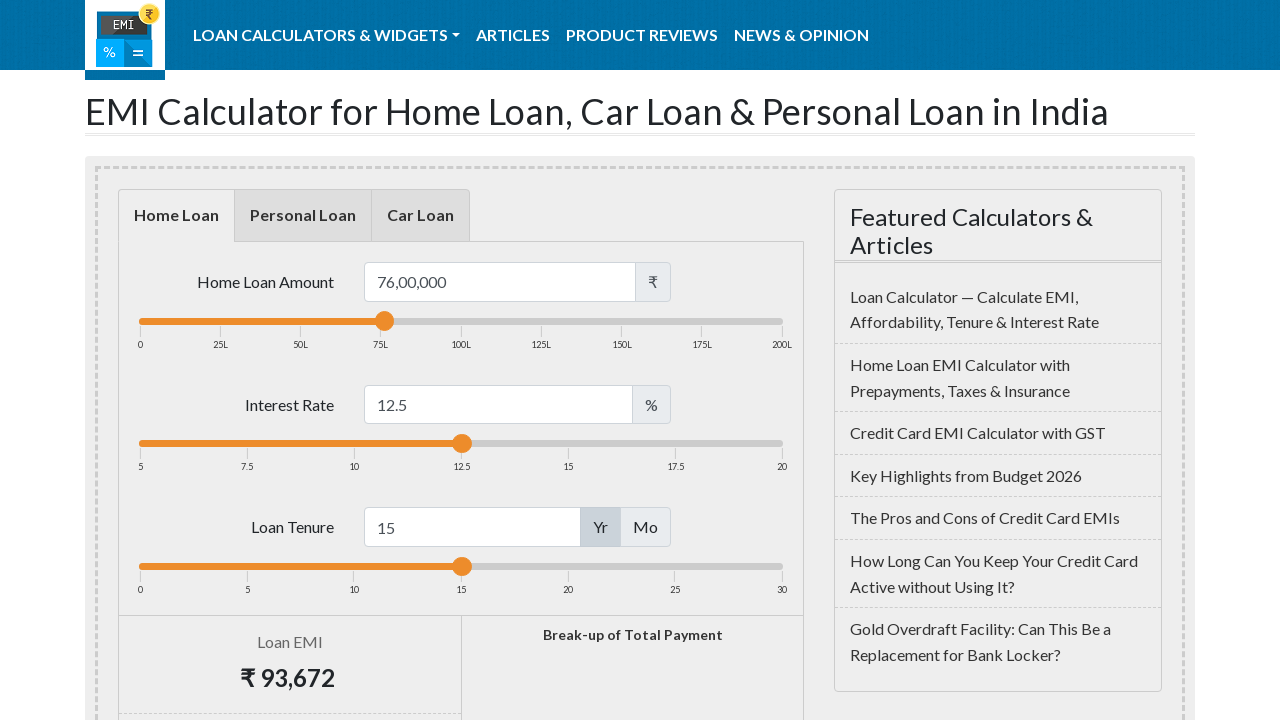

Located EMI amount element
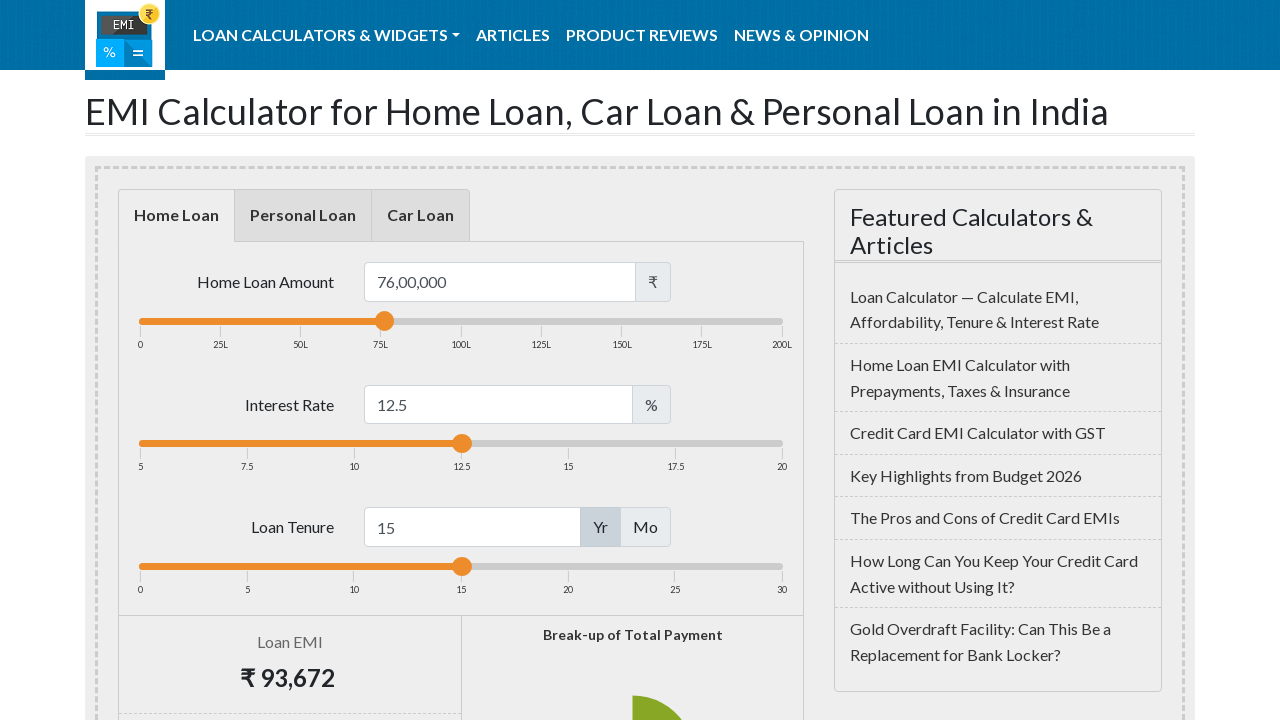

Retrieved EMI text content: 93,672
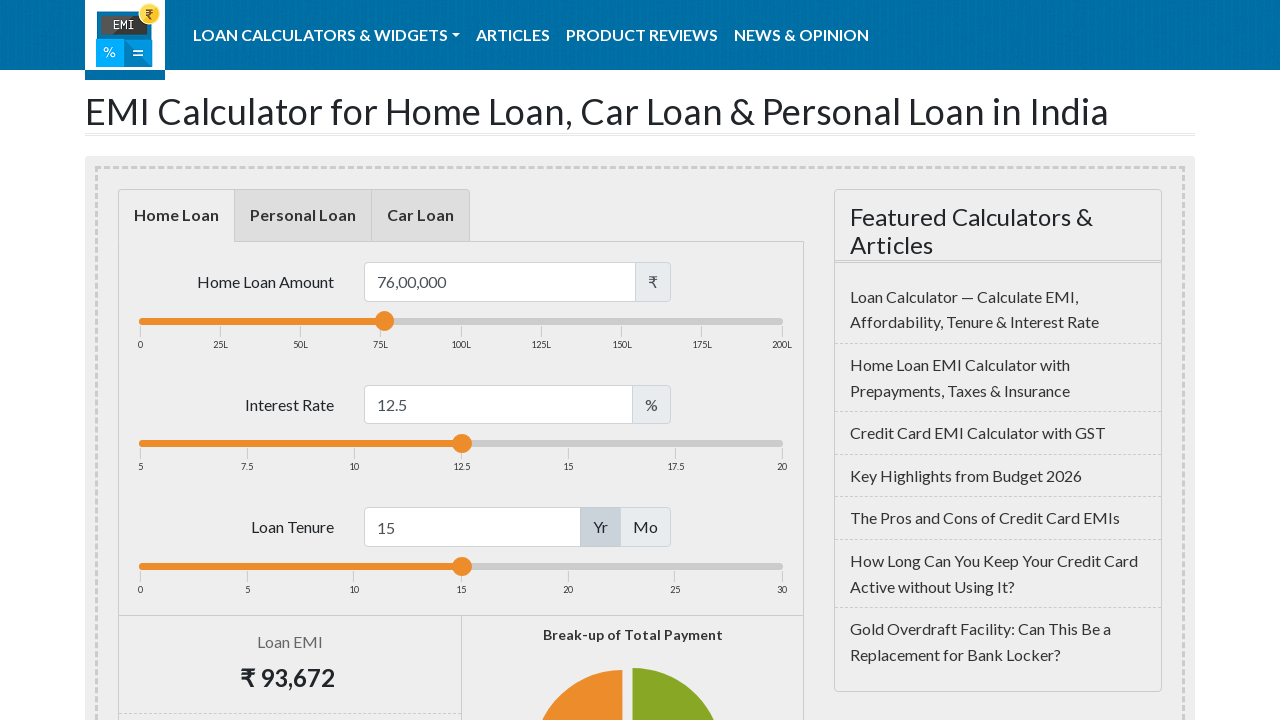

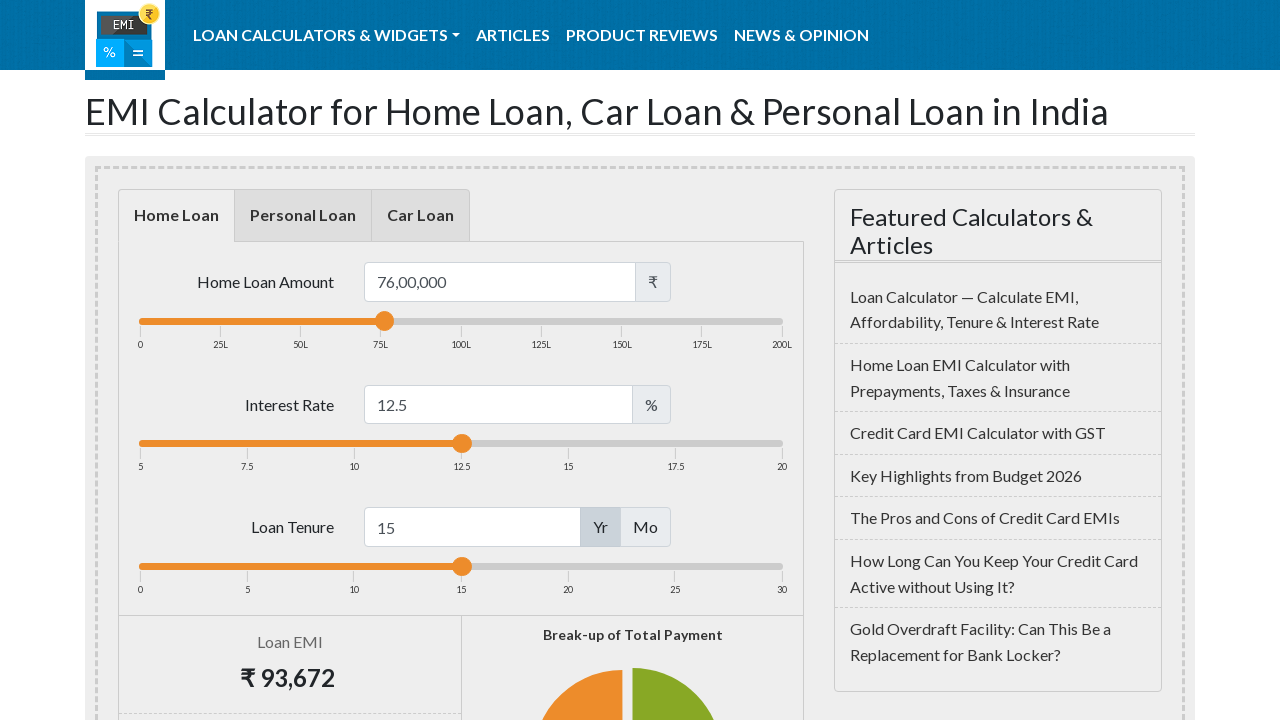